Navigates to the Demoblaze demo e-commerce site and verifies the page loads by checking for the categories sidebar element

Starting URL: https://www.demoblaze.com/

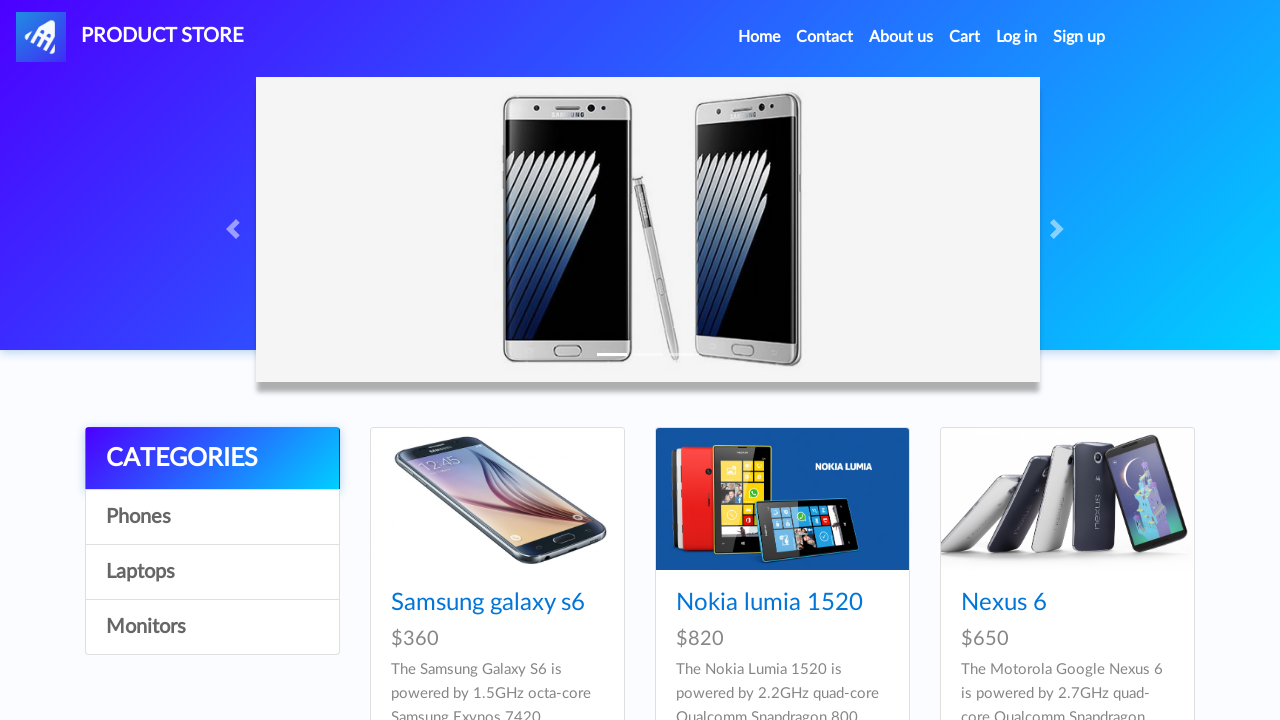

Retrieved page title
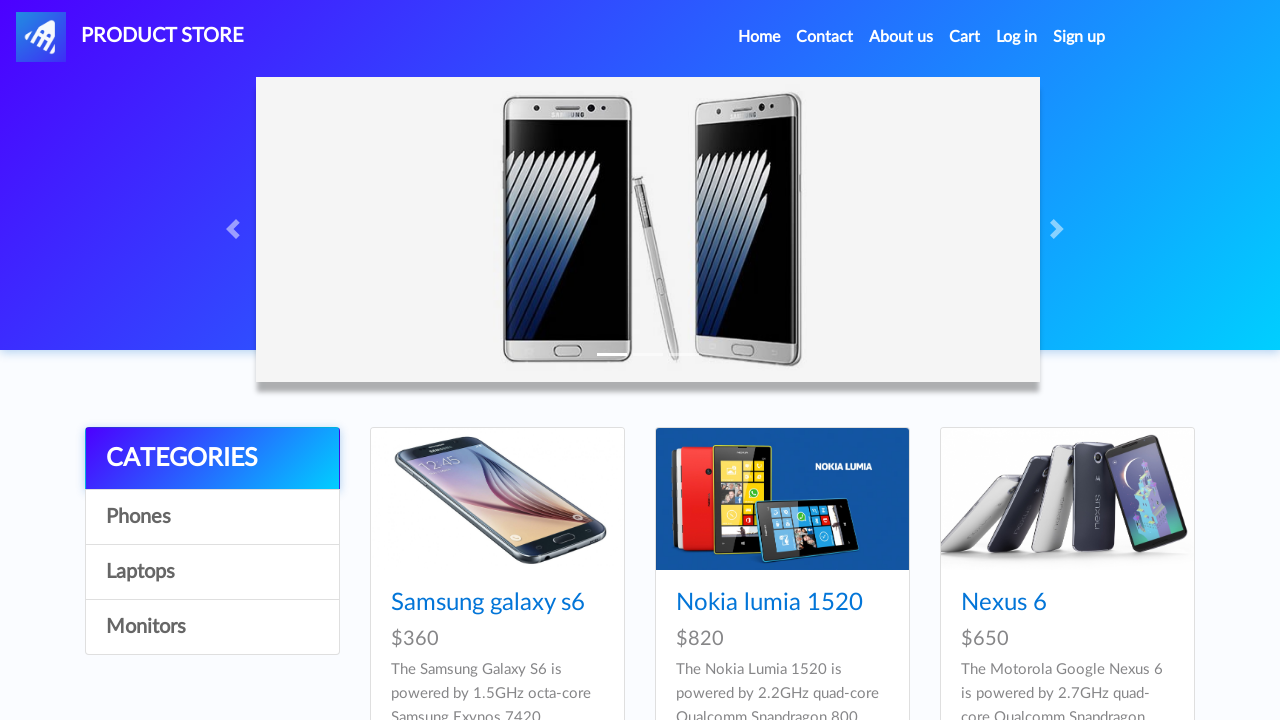

Categories sidebar element loaded and visible
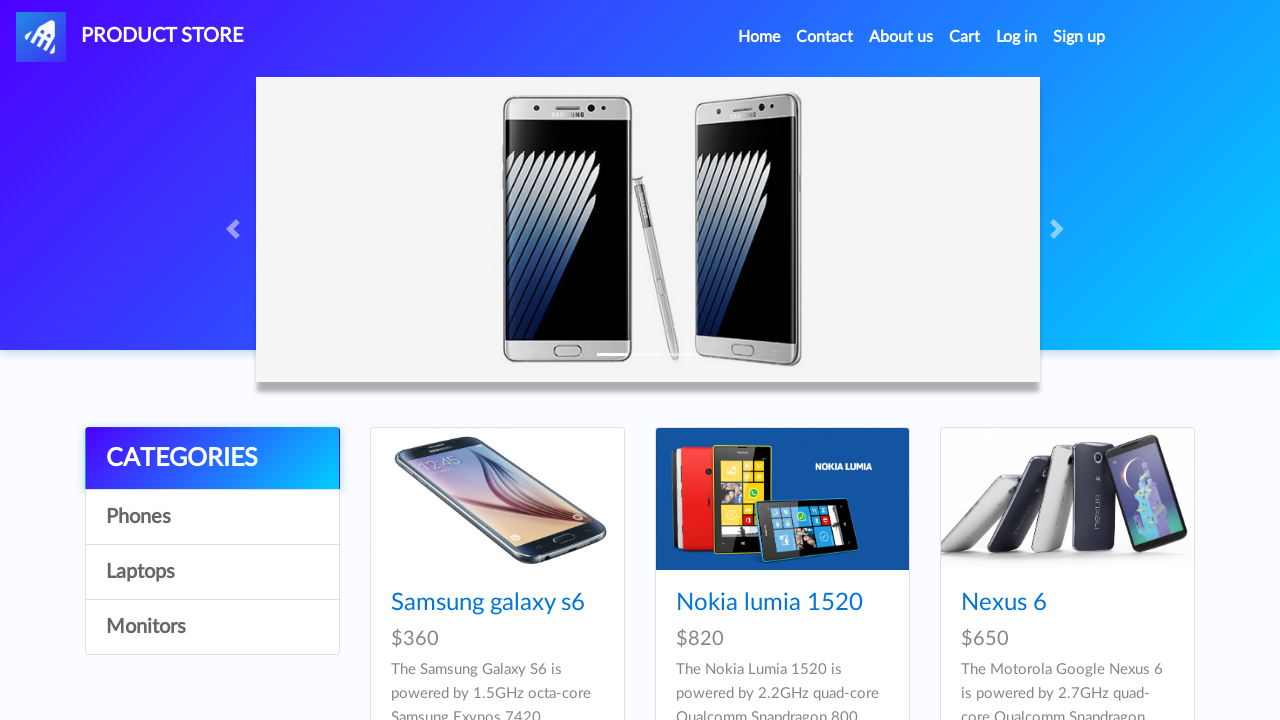

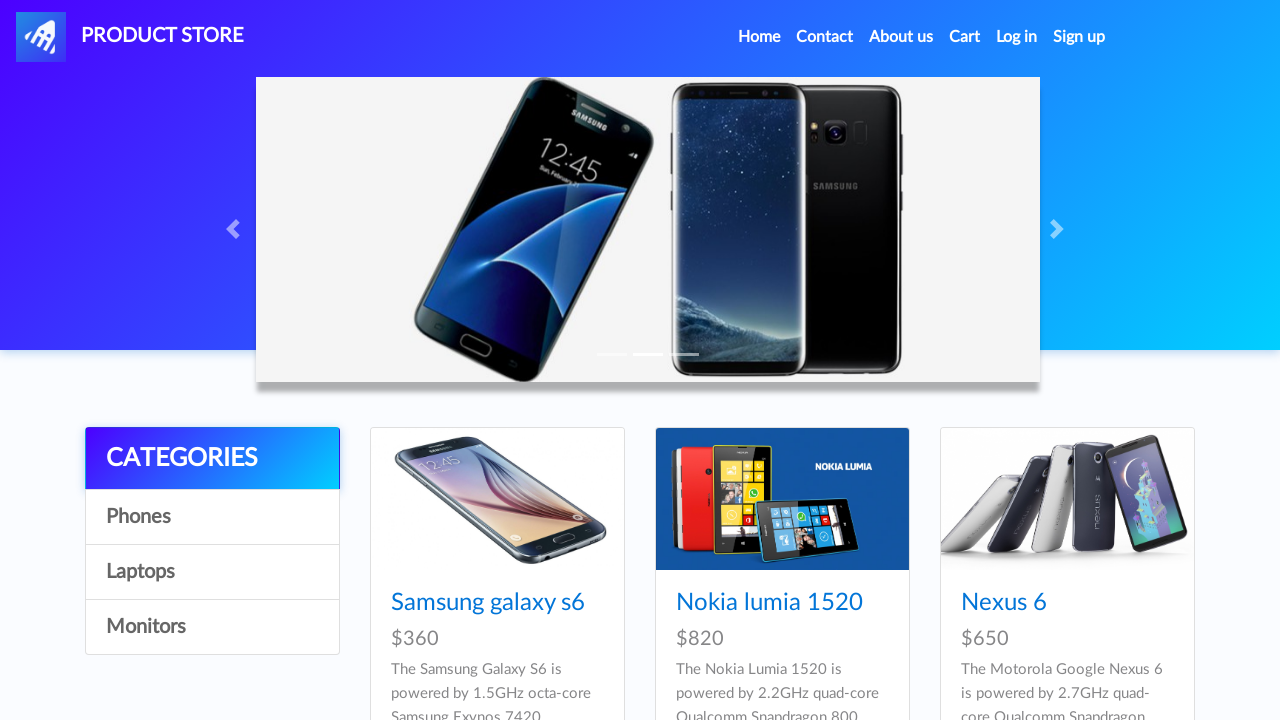